Tests typing into various text fields including first name, last name, textarea, and pre-filled text fields

Starting URL: https://testkru.com/Elements/TextFields

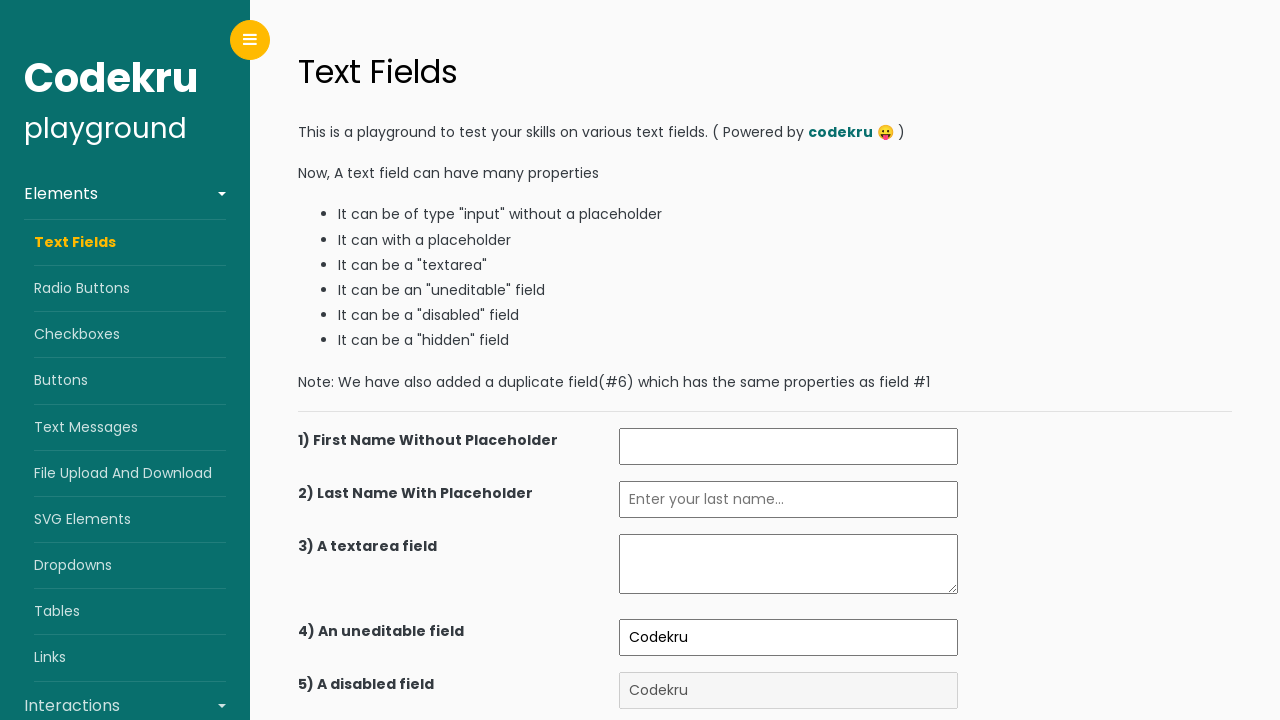

Typed 'Fahim' into first name field with delay on //div[@class='mt-2 row text-dark font-weight-bold']//input[@id='firstName']
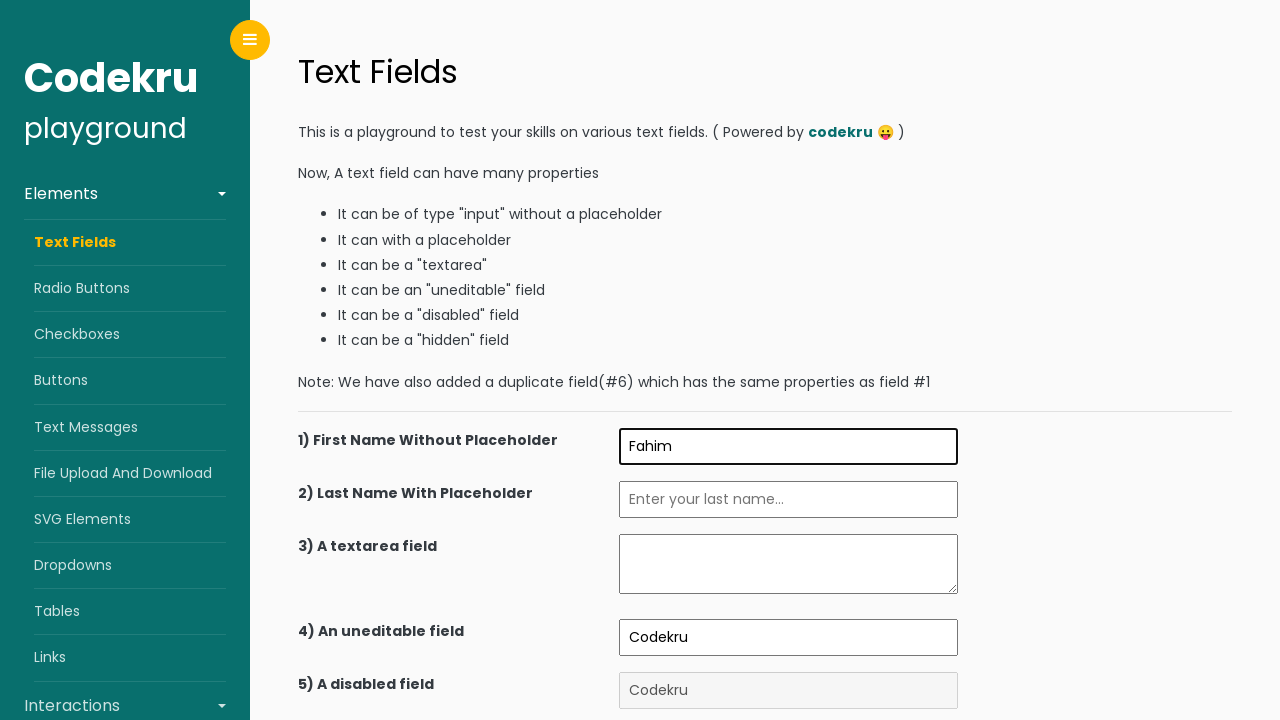

Typed 'Shahriar' into last name field with delay on //input[@id='lastNameWithPlaceholder']
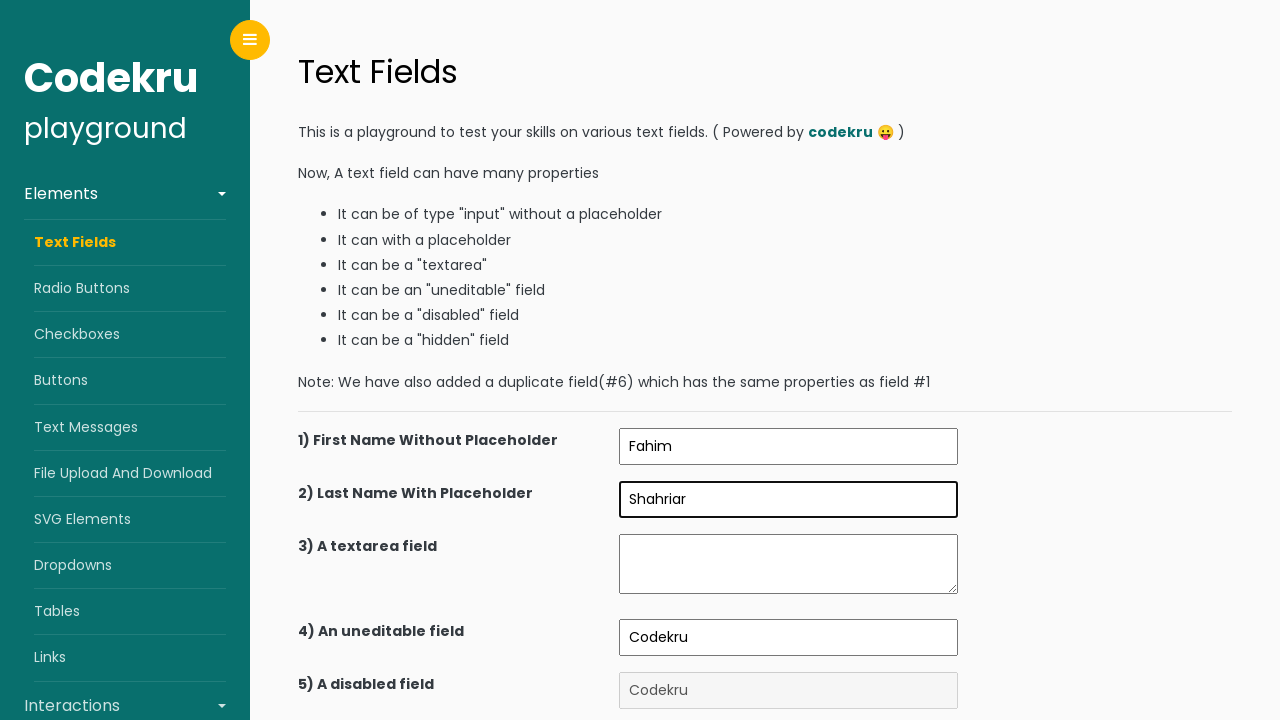

Typed lorem ipsum text into textarea field with delay on textarea[class='pt-1 pb-1 pr-2 pl-2']
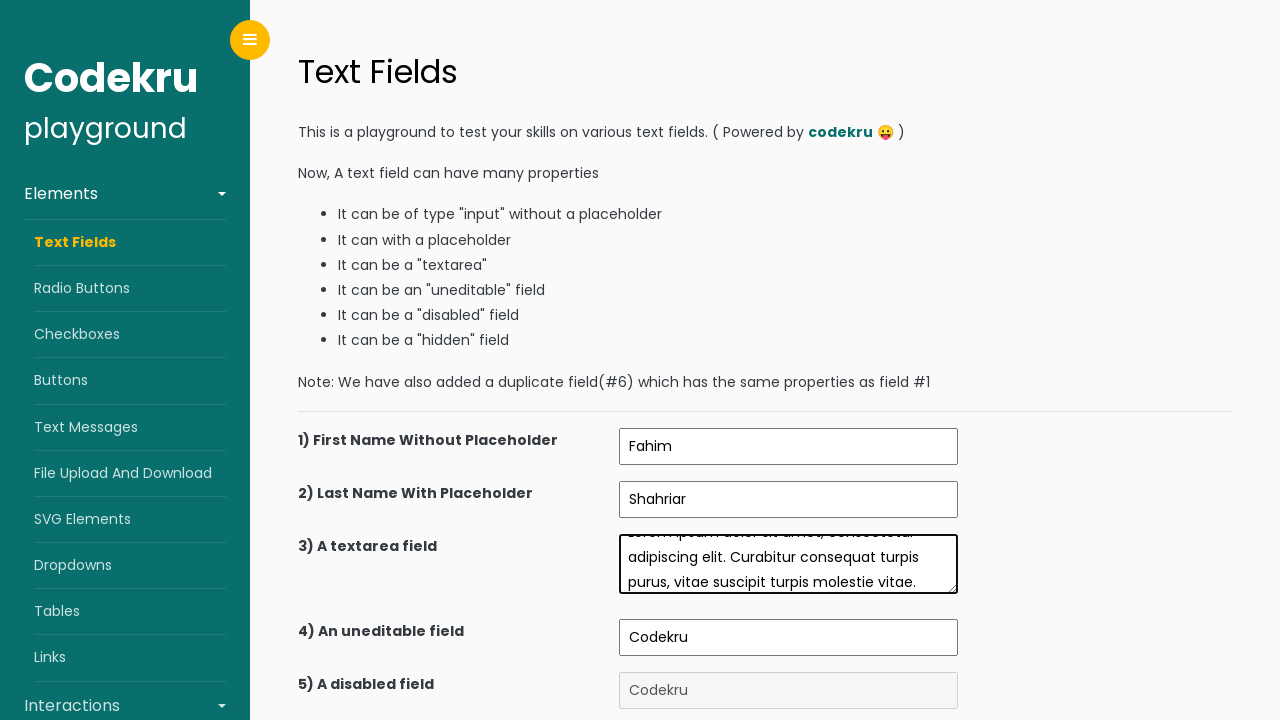

Filled pre-filled text field with ' Pre-filled Text' on //input[@id='preFilledTextField']
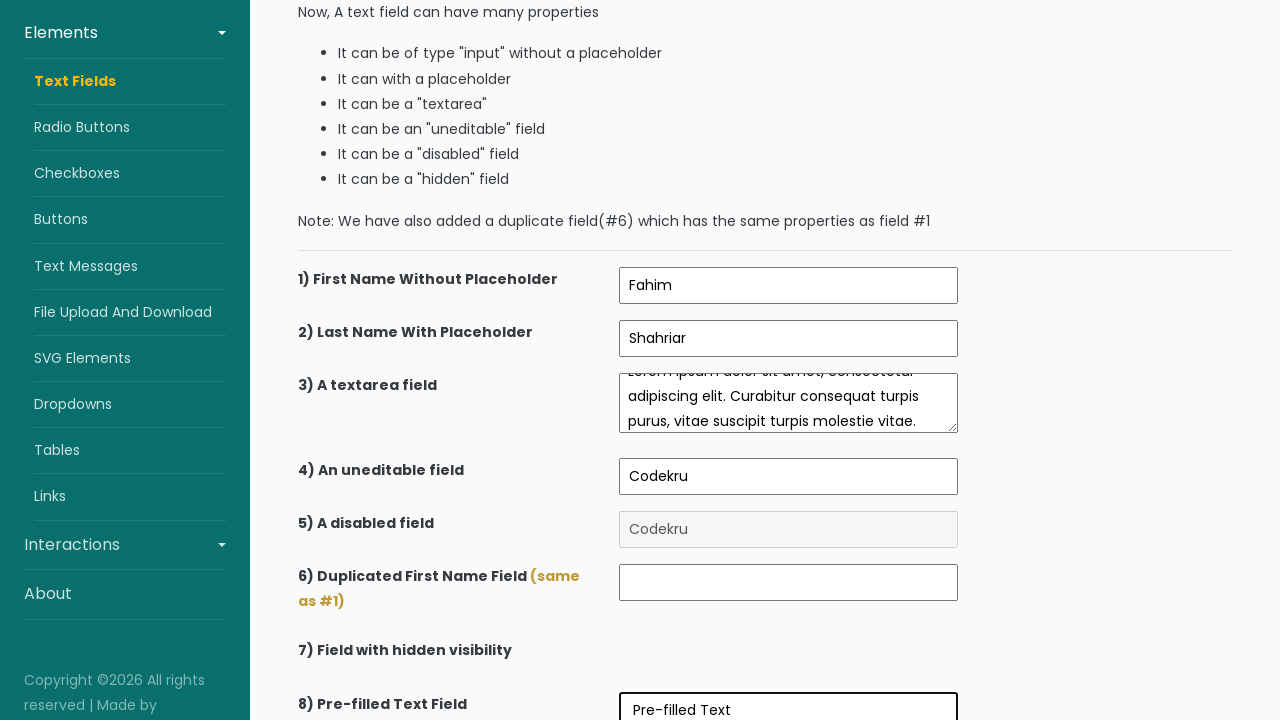

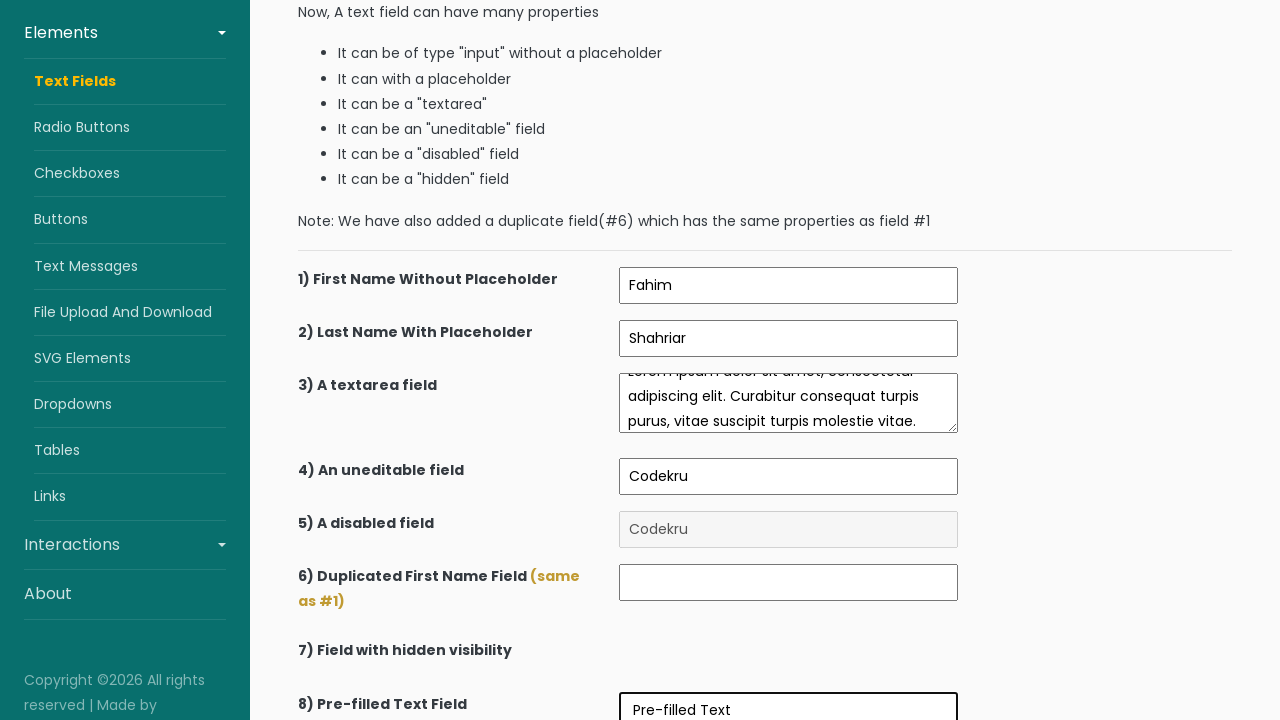